Tests multiple window handling by clicking a link that opens a new window, retrieving all window handles, and switching between windows.

Starting URL: https://the-internet.herokuapp.com/windows

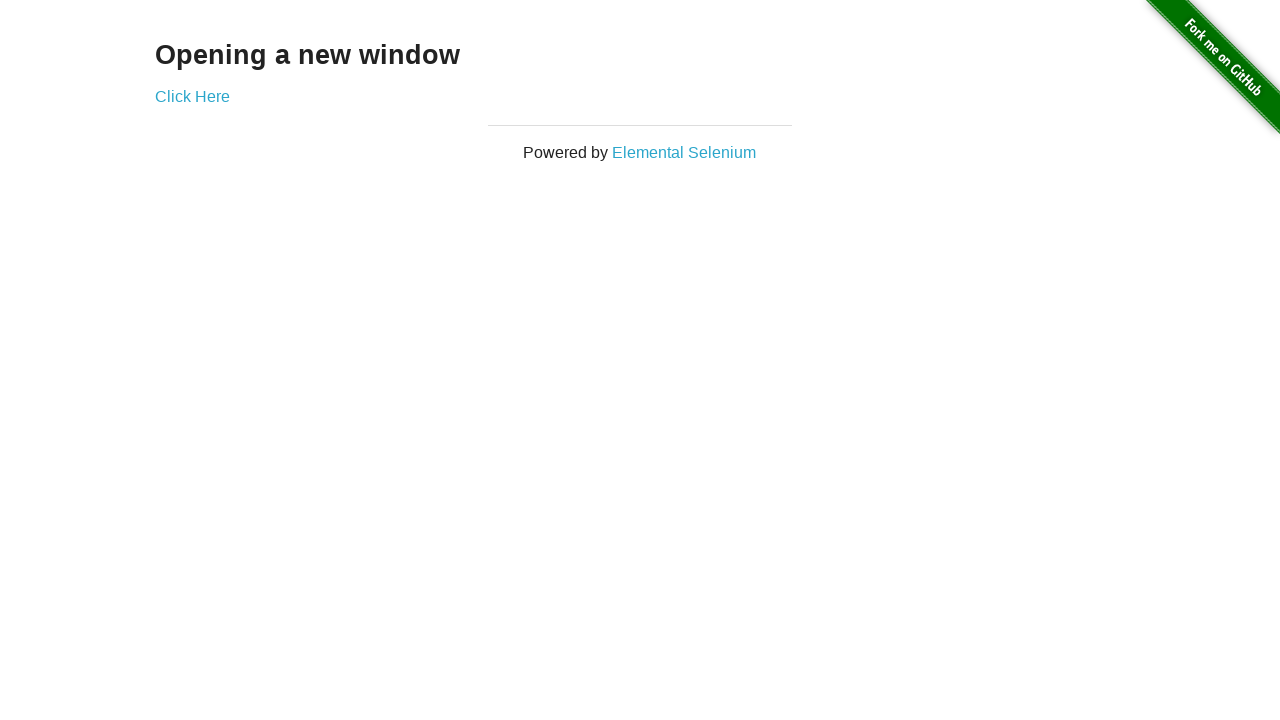

Stored reference to original page/window
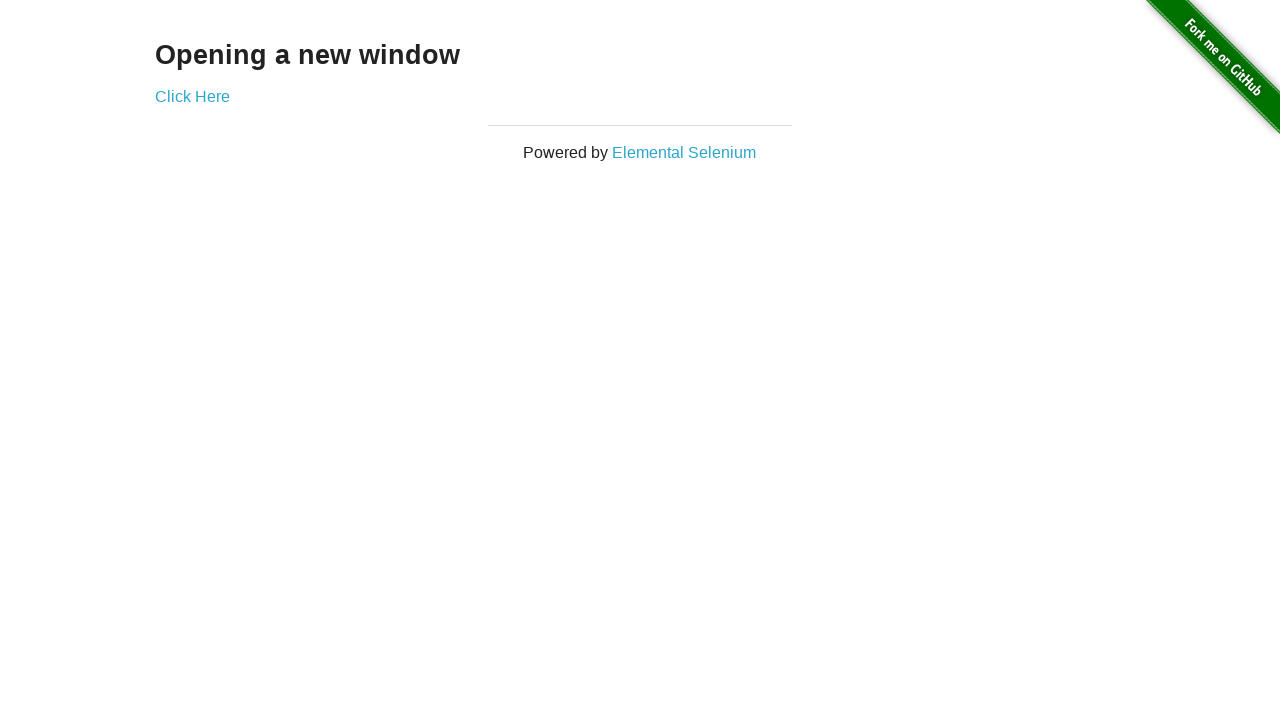

Clicked 'Click Here' link to open new window at (192, 96) on text=Click Here
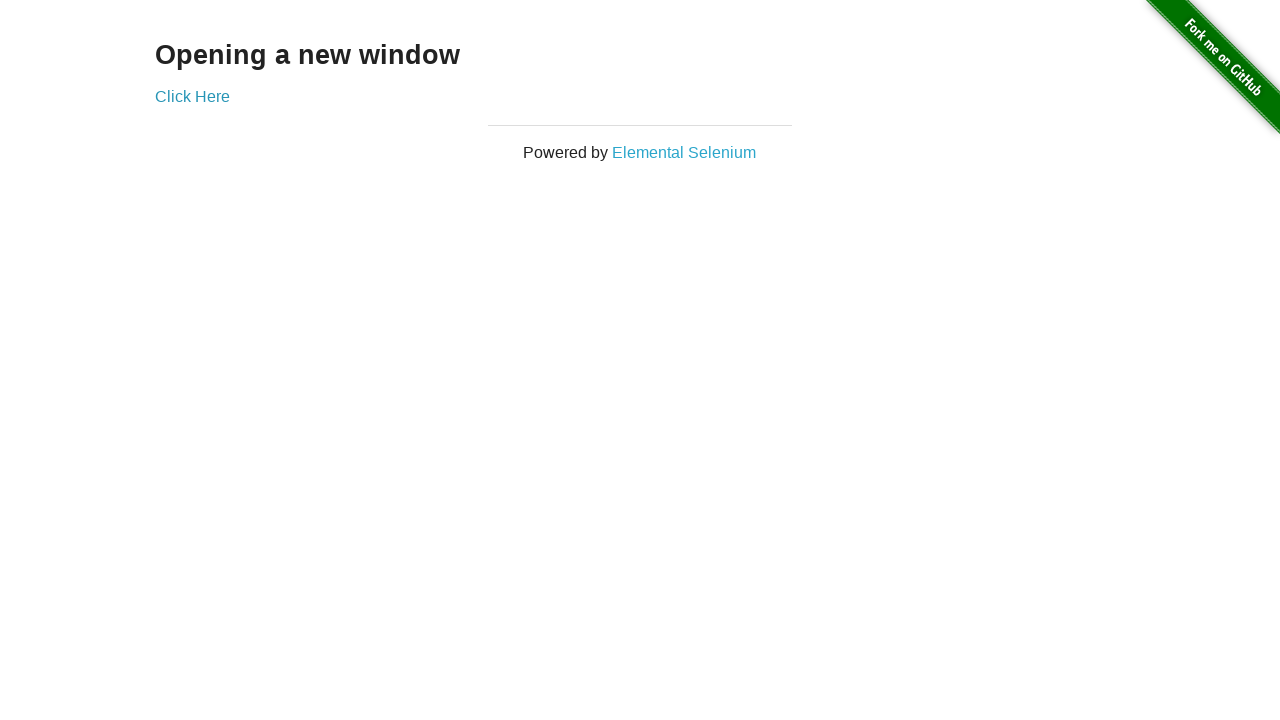

New window opened and captured at (192, 96) on text=Click Here
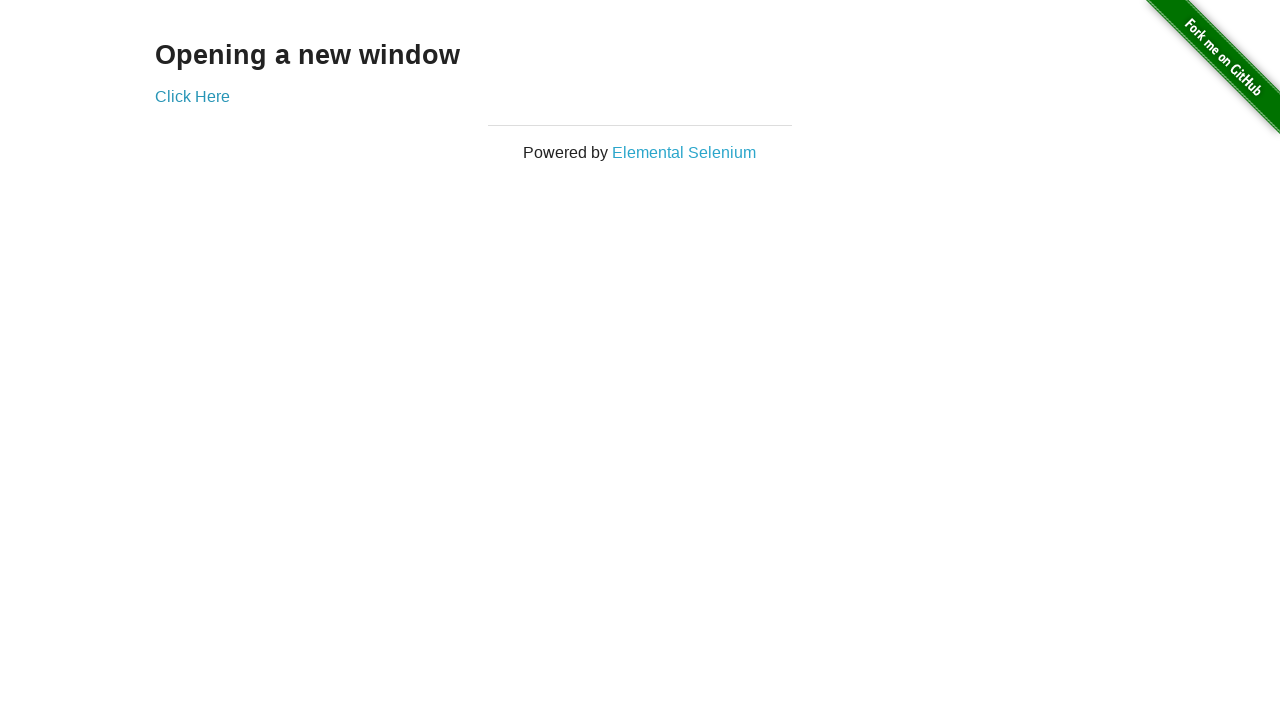

Retrieved new page/window reference
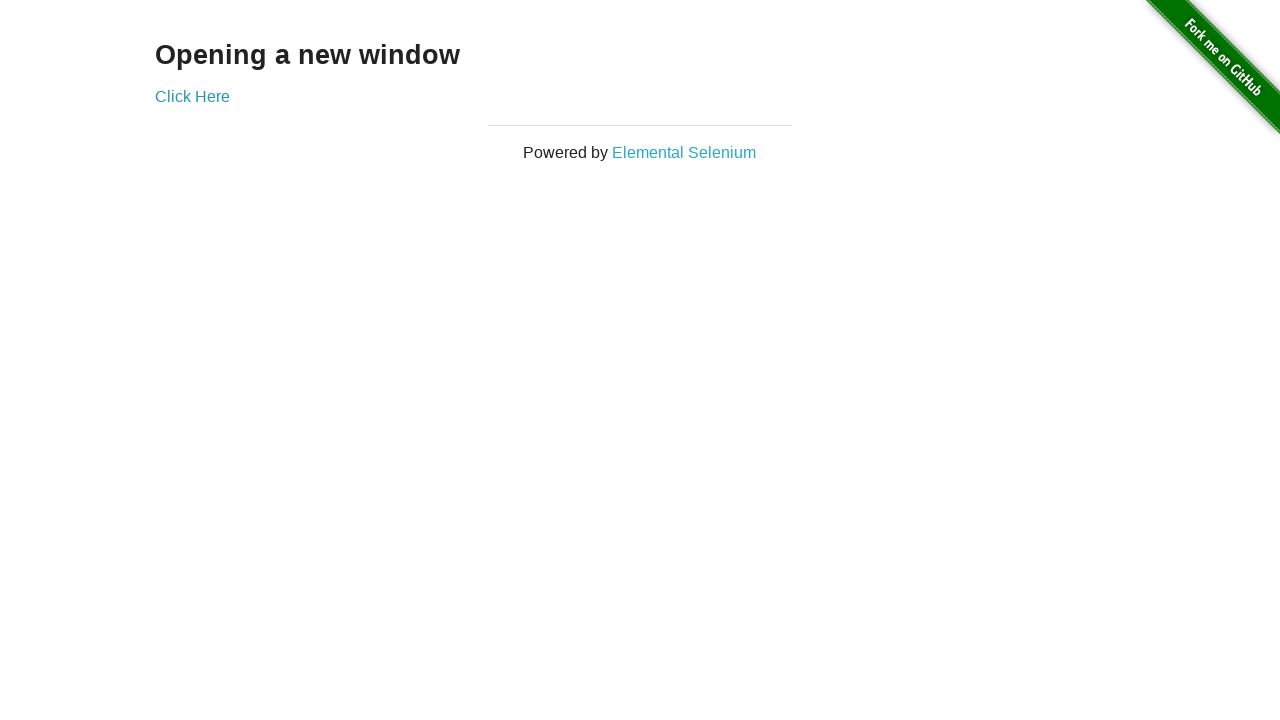

New page finished loading
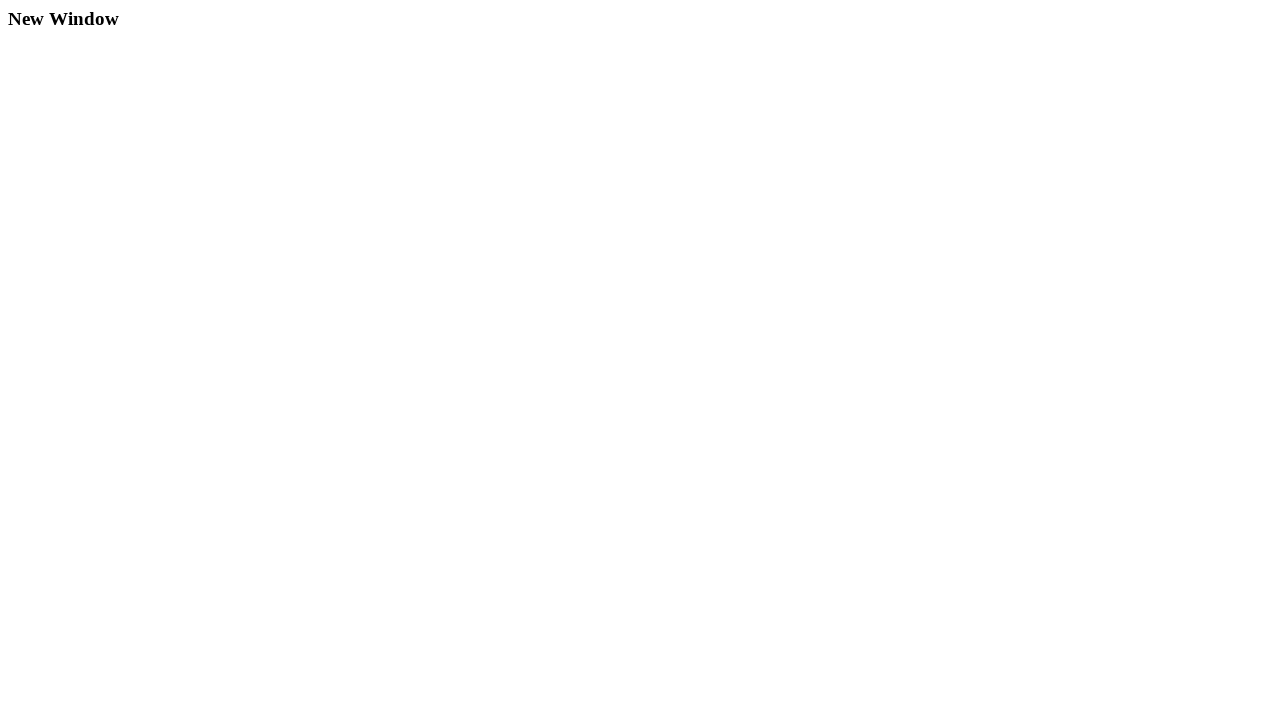

Retrieved all window handles - Total: 3 pages
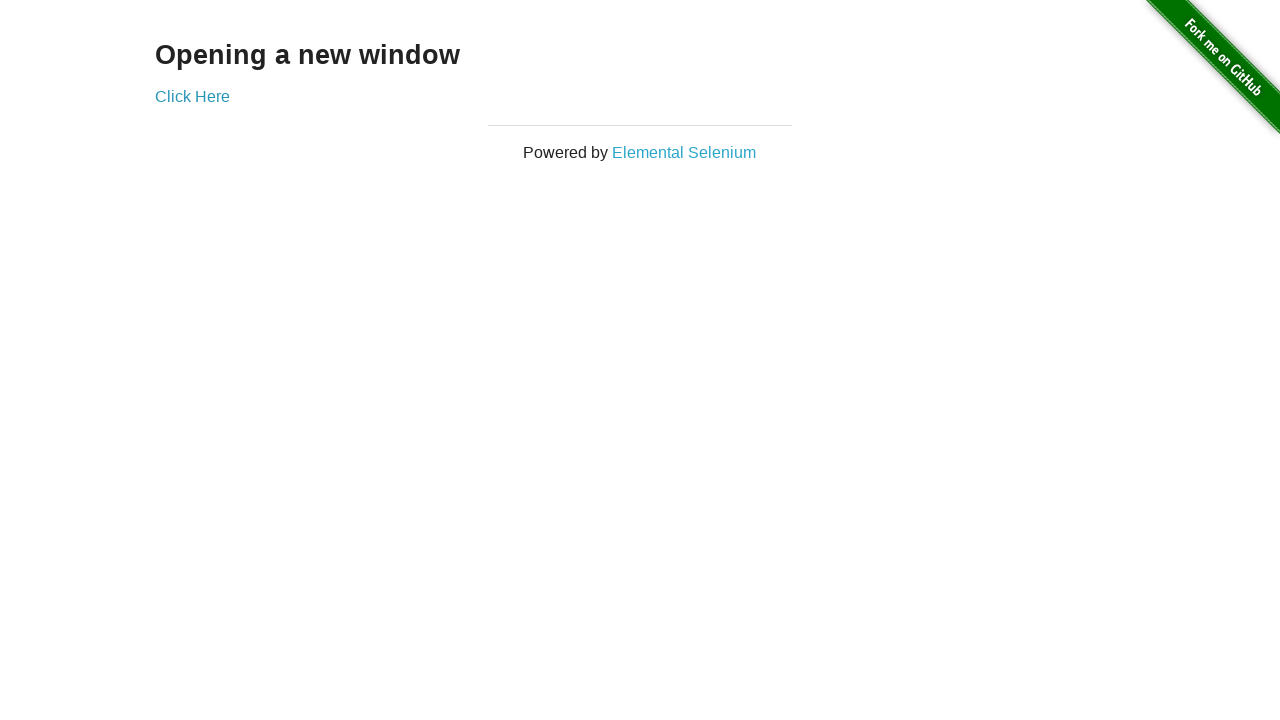

Switched back to original window
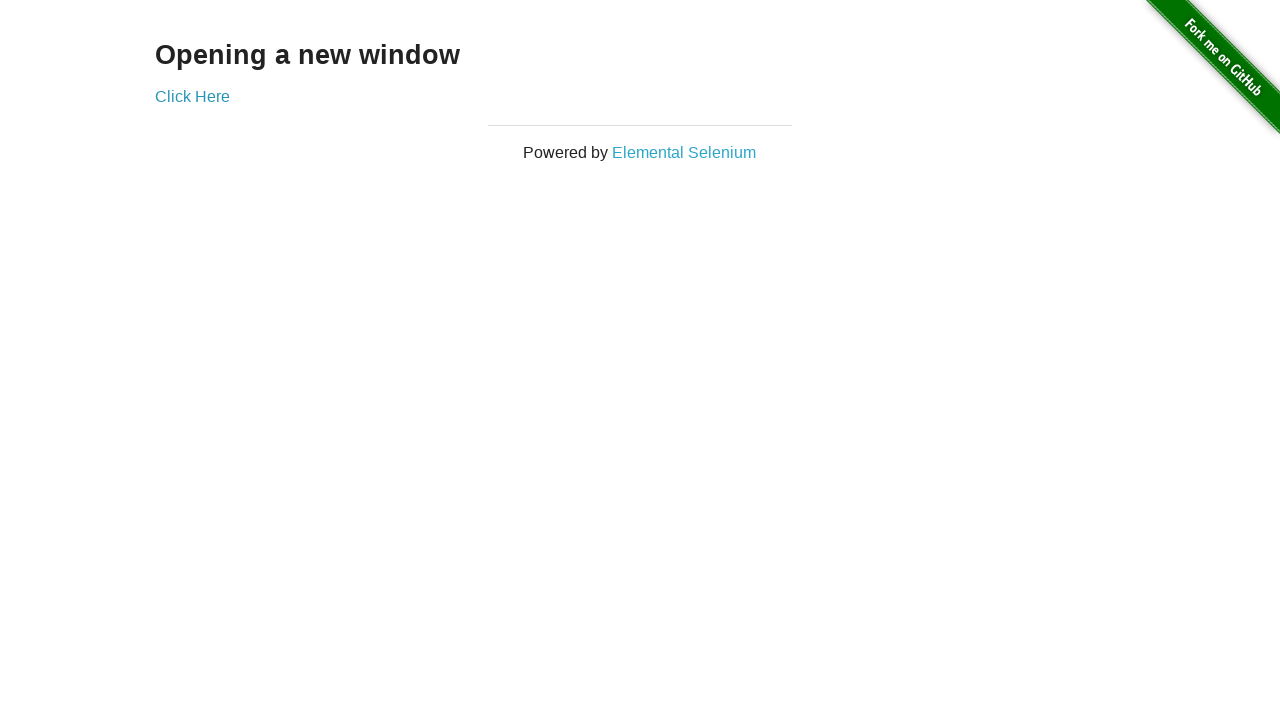

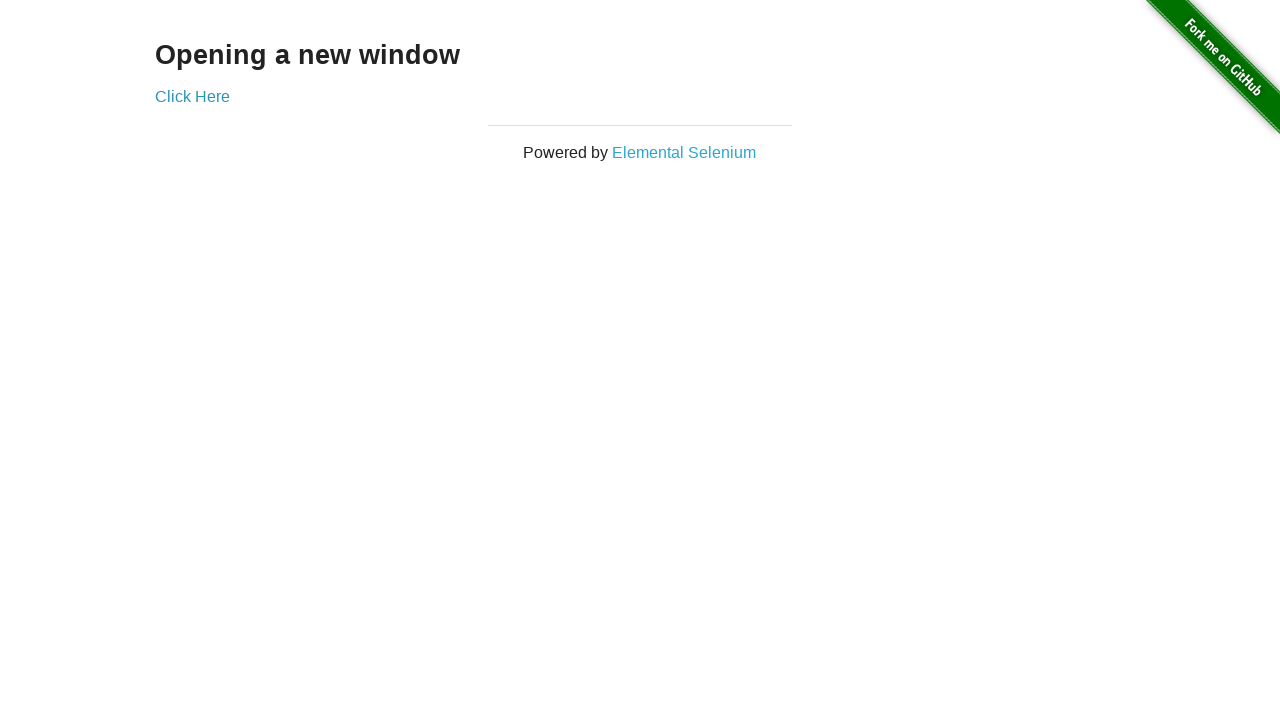